Tests searching for an item on ge-tracker.com by entering a search query, submitting it, clicking on a matching result, and verifying the item details page loads with price information.

Starting URL: https://www.ge-tracker.com/names/rune

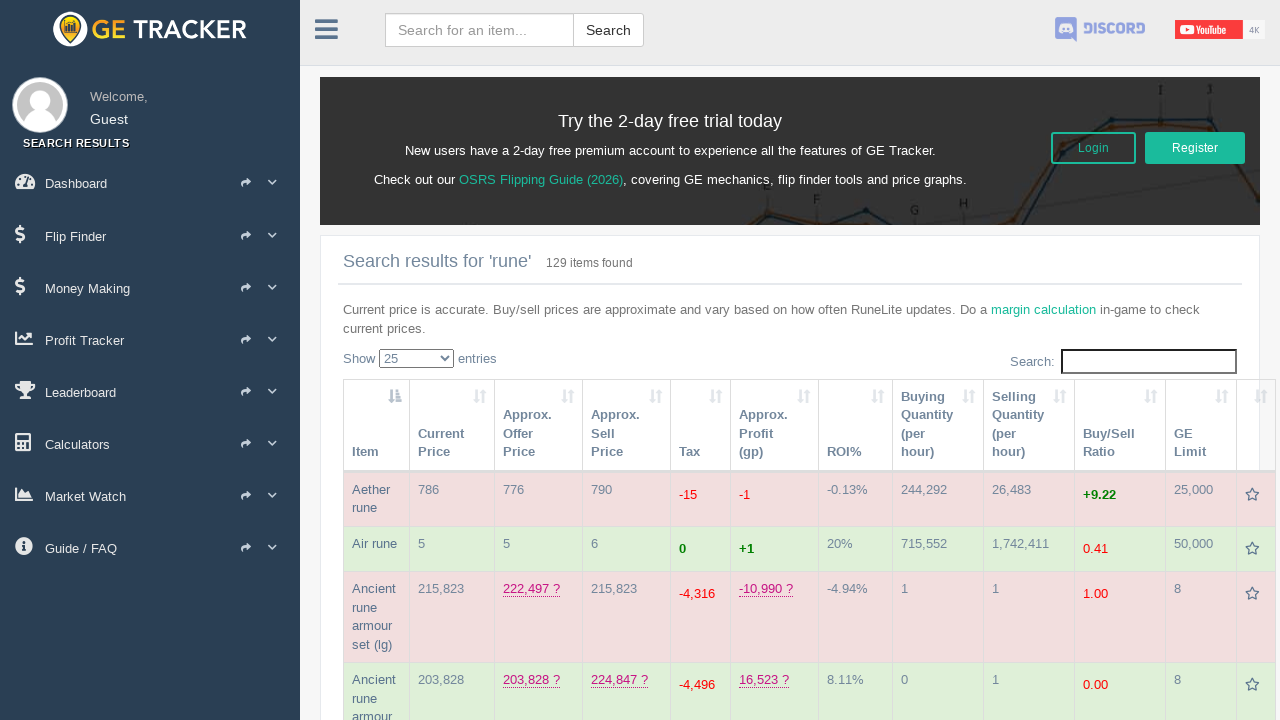

Search input field loaded on ge-tracker.com/names/rune page
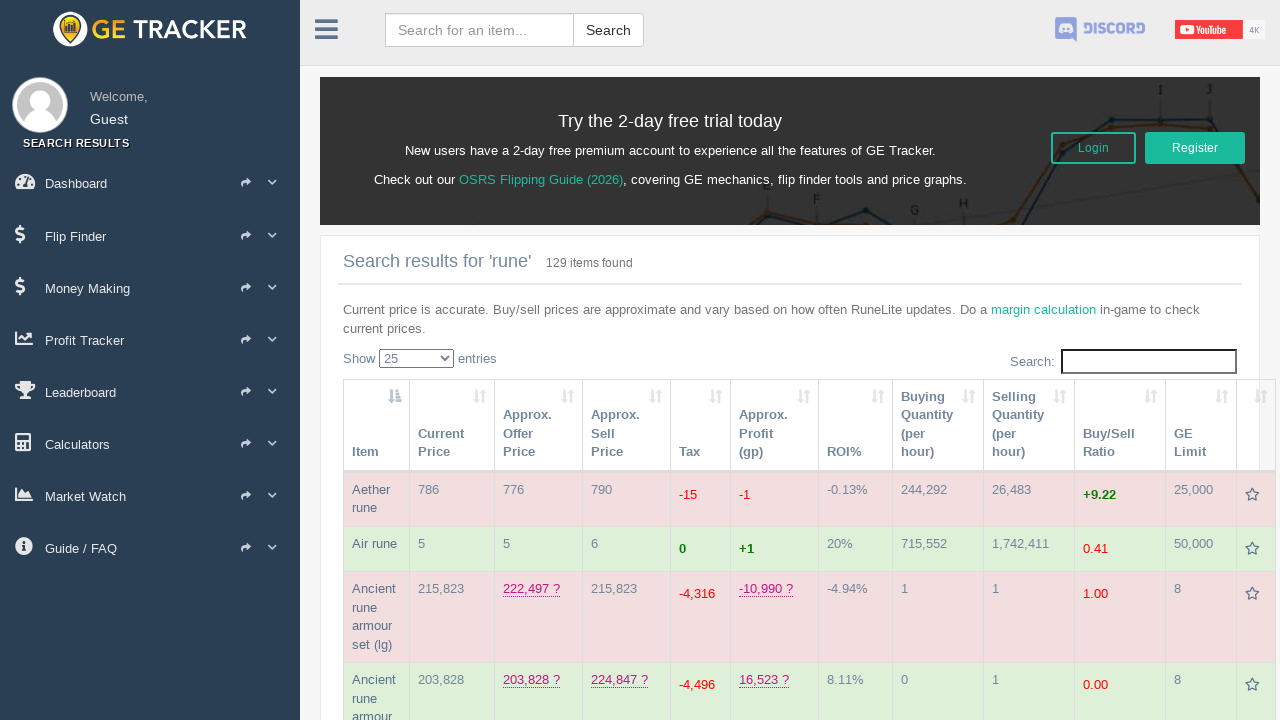

Entered search query 'Rune platebody' in search field on input.form-control
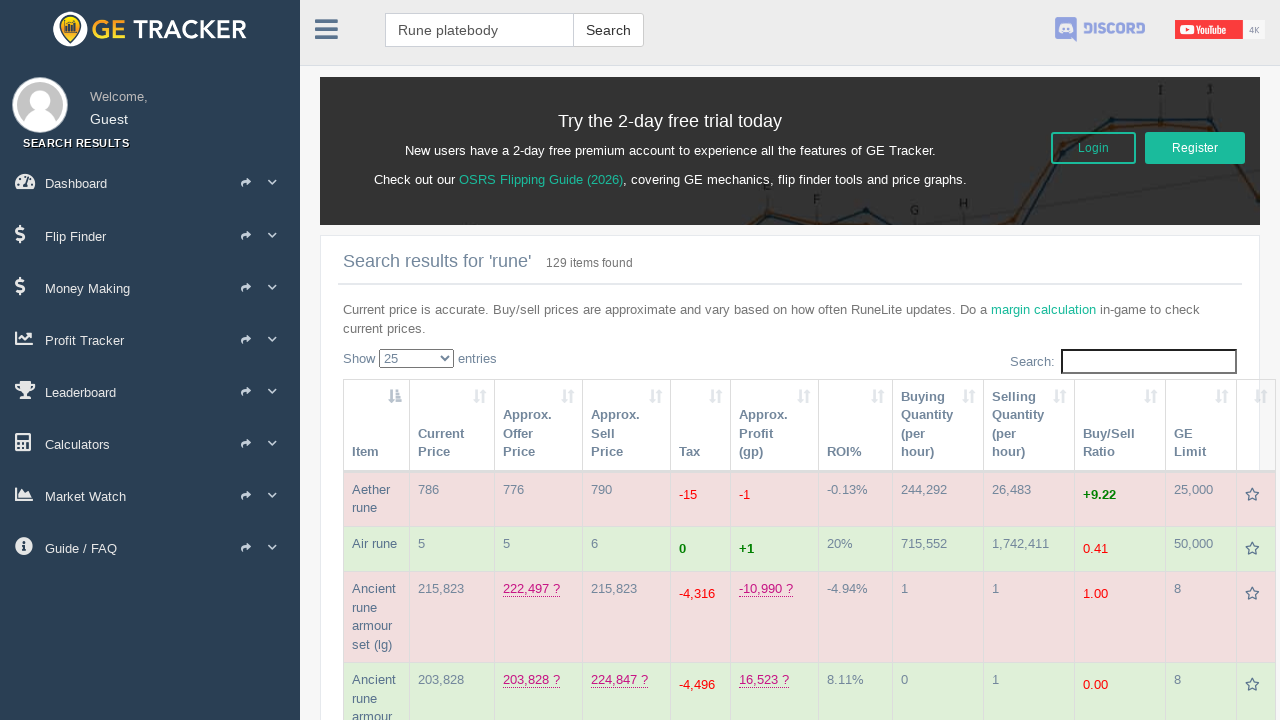

Submitted search query by pressing Enter on input.form-control
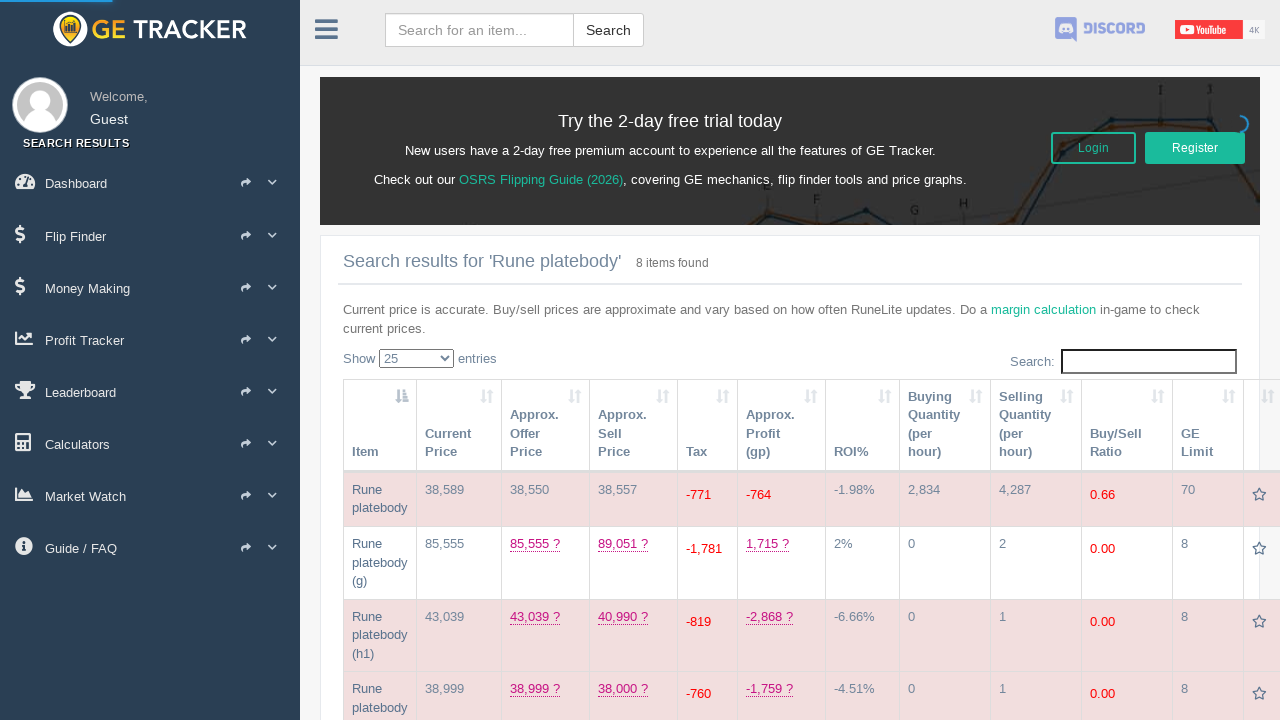

Search results appeared showing matching items
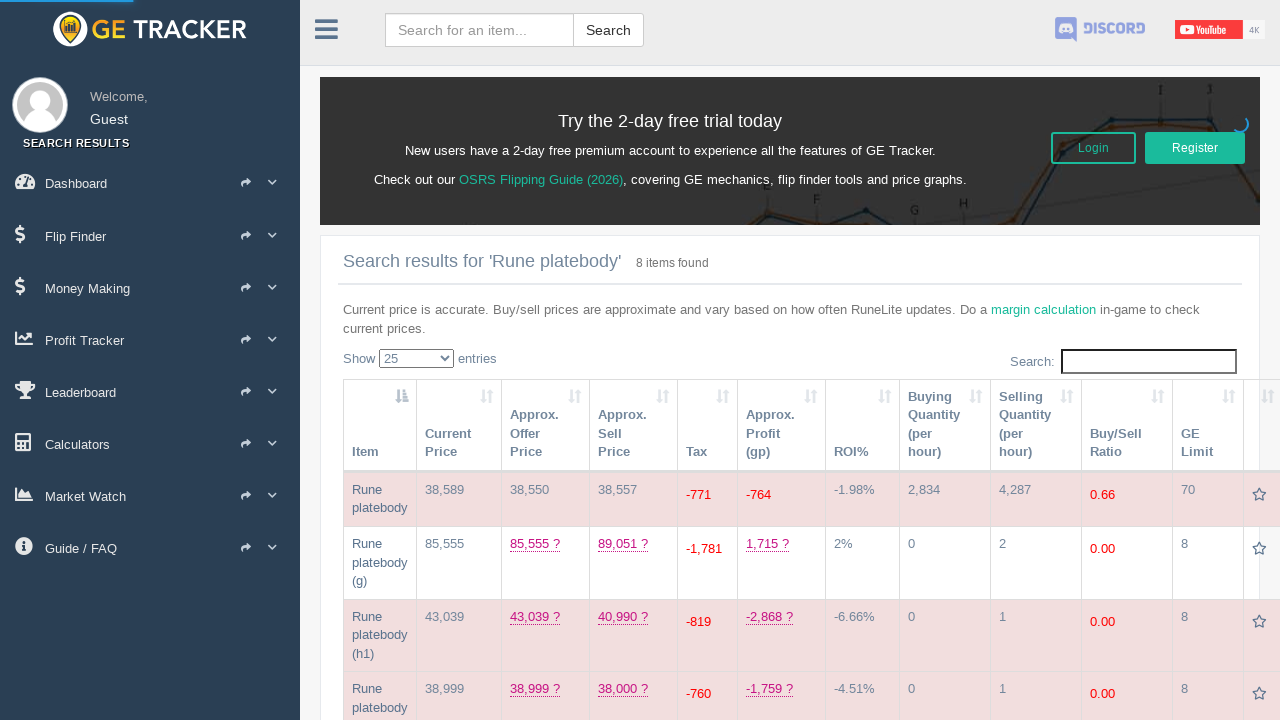

Clicked on 'Rune platebody' search result at (367, 489) on .row-item-name:has-text('Rune platebody')
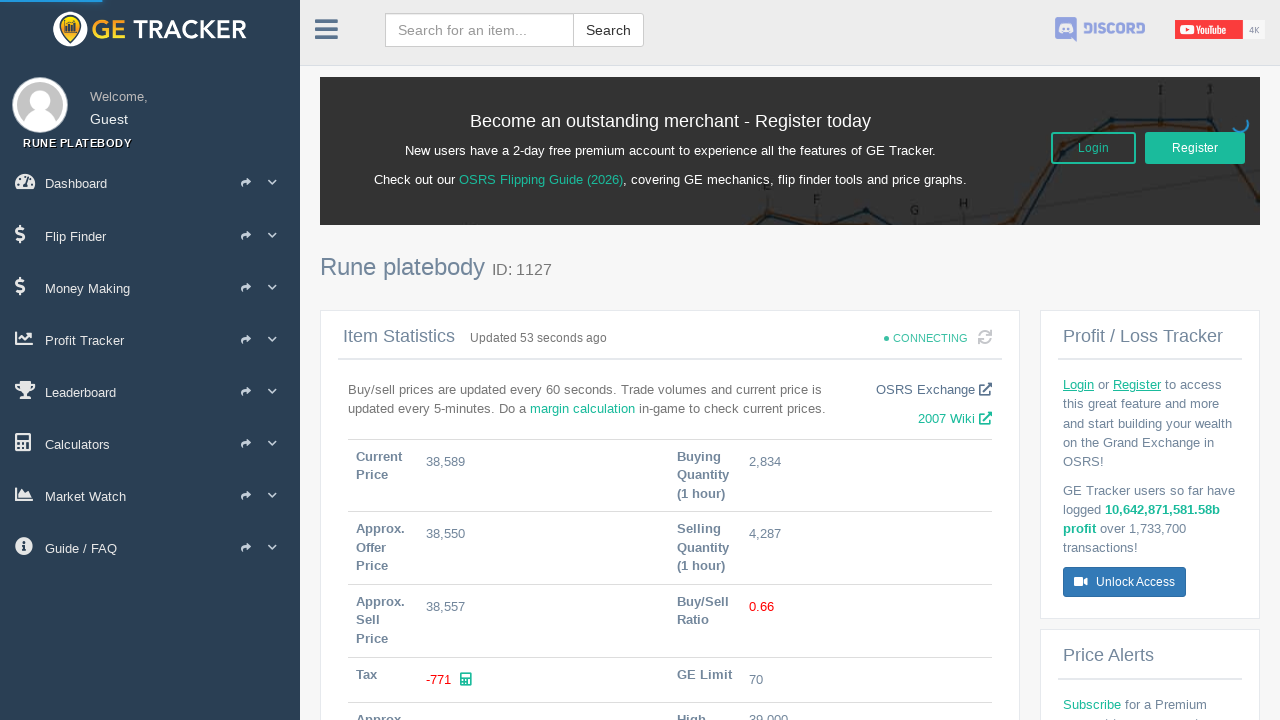

Item details page loaded with price tooltips
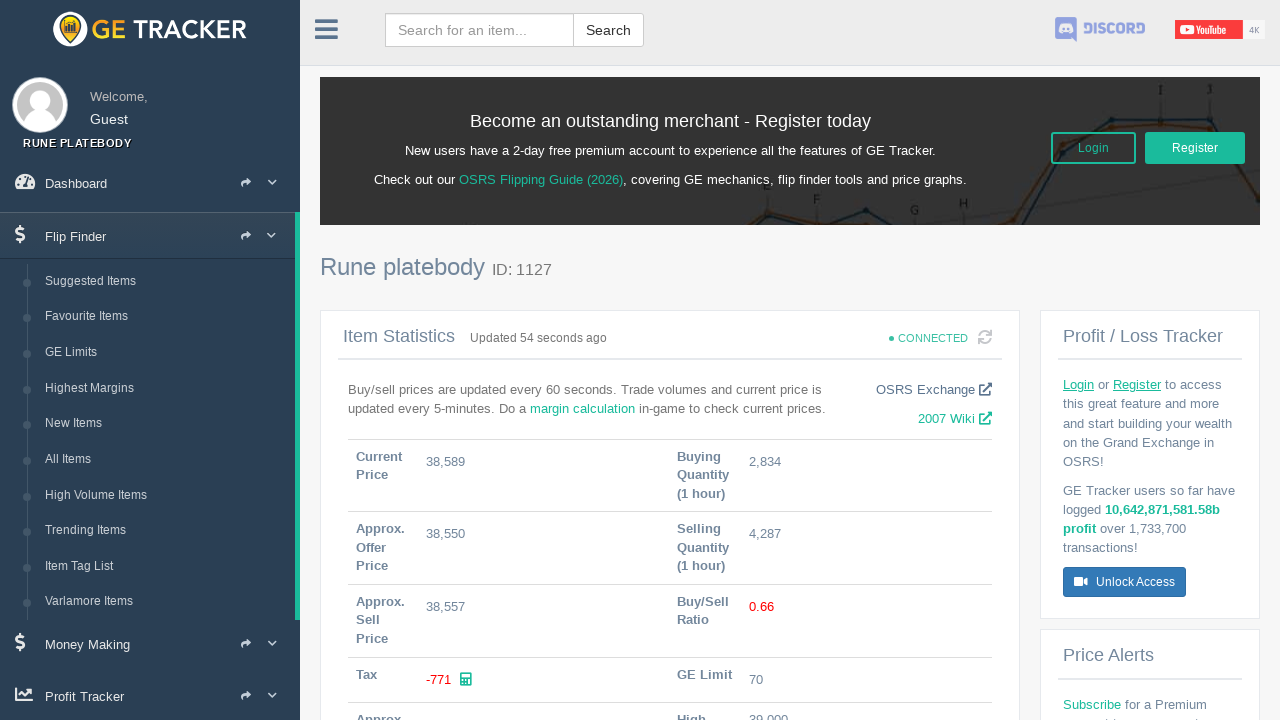

Verified buy/sell profit ratio element is present on item details page
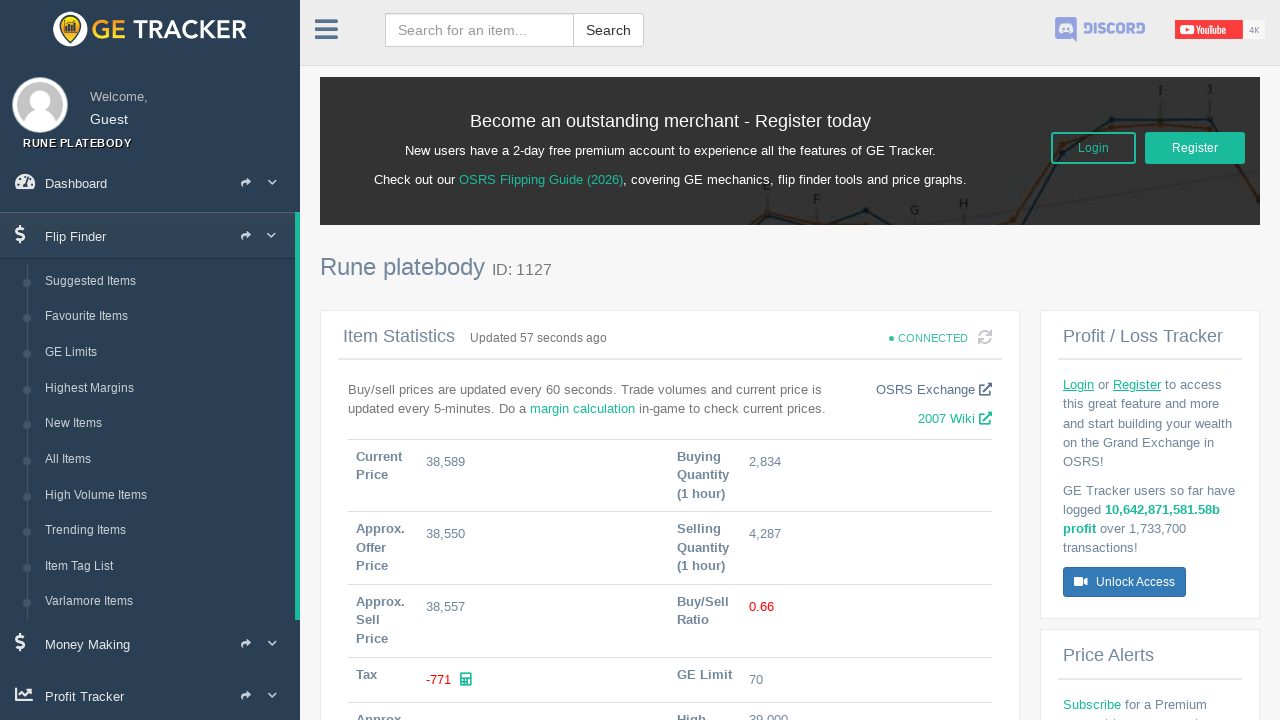

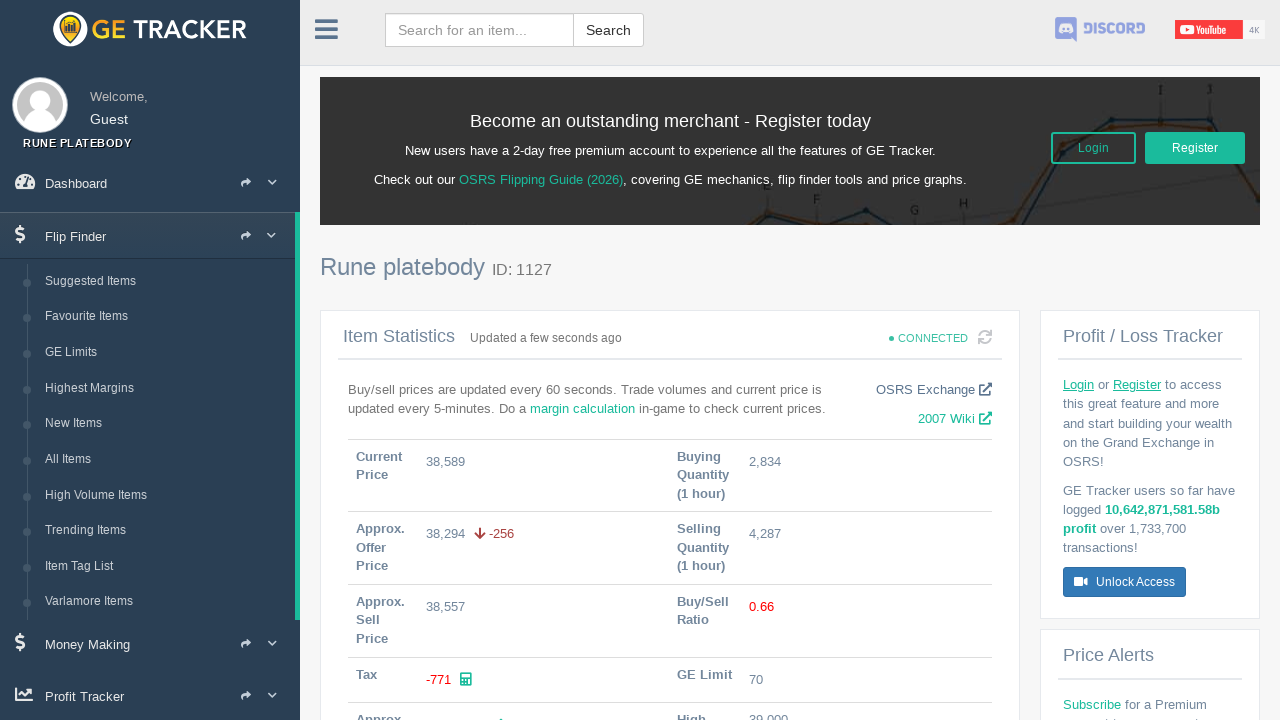